Demonstrates XPath parent-child and sibling locator strategies by locating buttons in the header section of a practice automation website and verifying they can be found using different XPath traversal methods.

Starting URL: https://rahulshettyacademy.com/AutomationPractice/

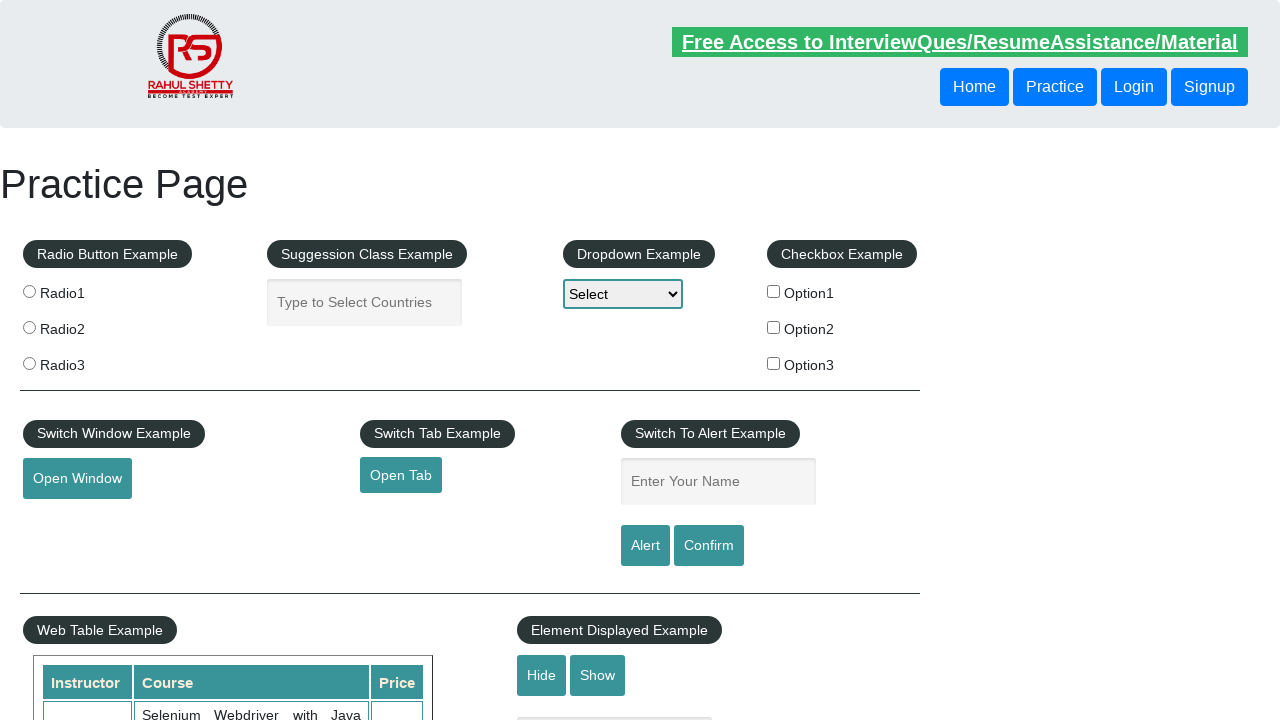

Navigated to practice automation website
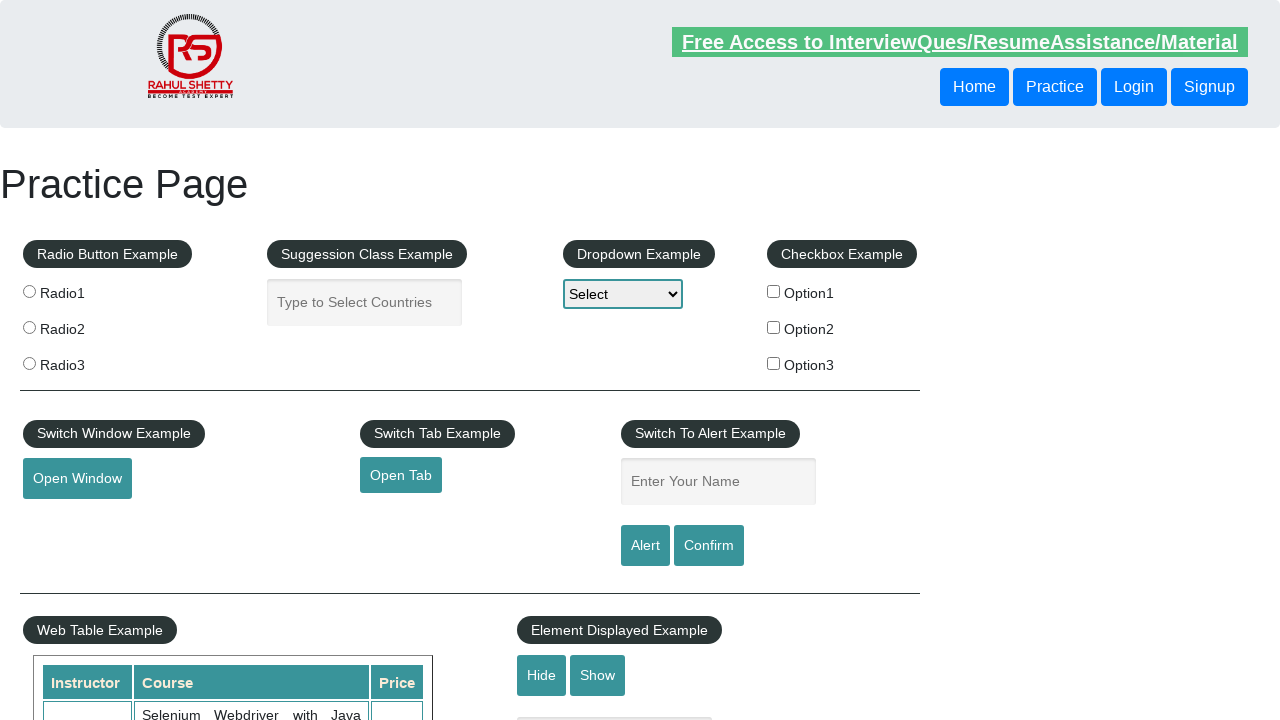

Located button using following-sibling XPath traversal
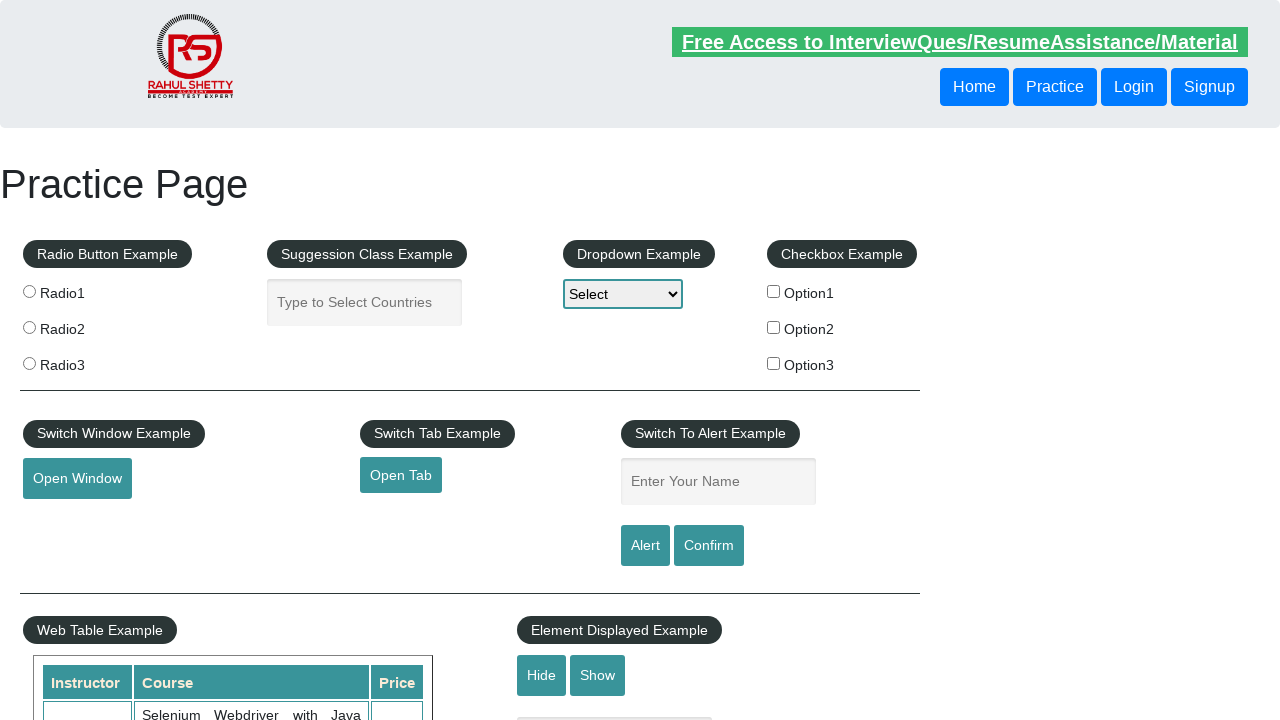

Verified first button is visible
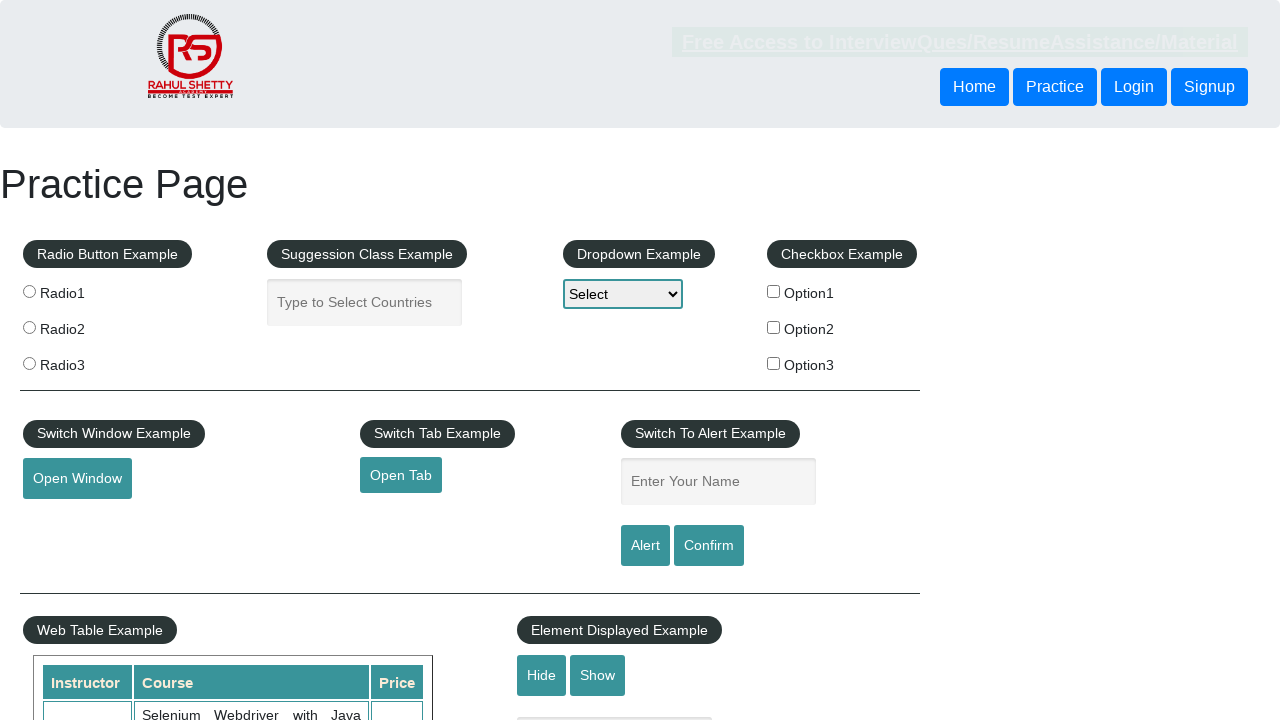

Located button using parent XPath traversal
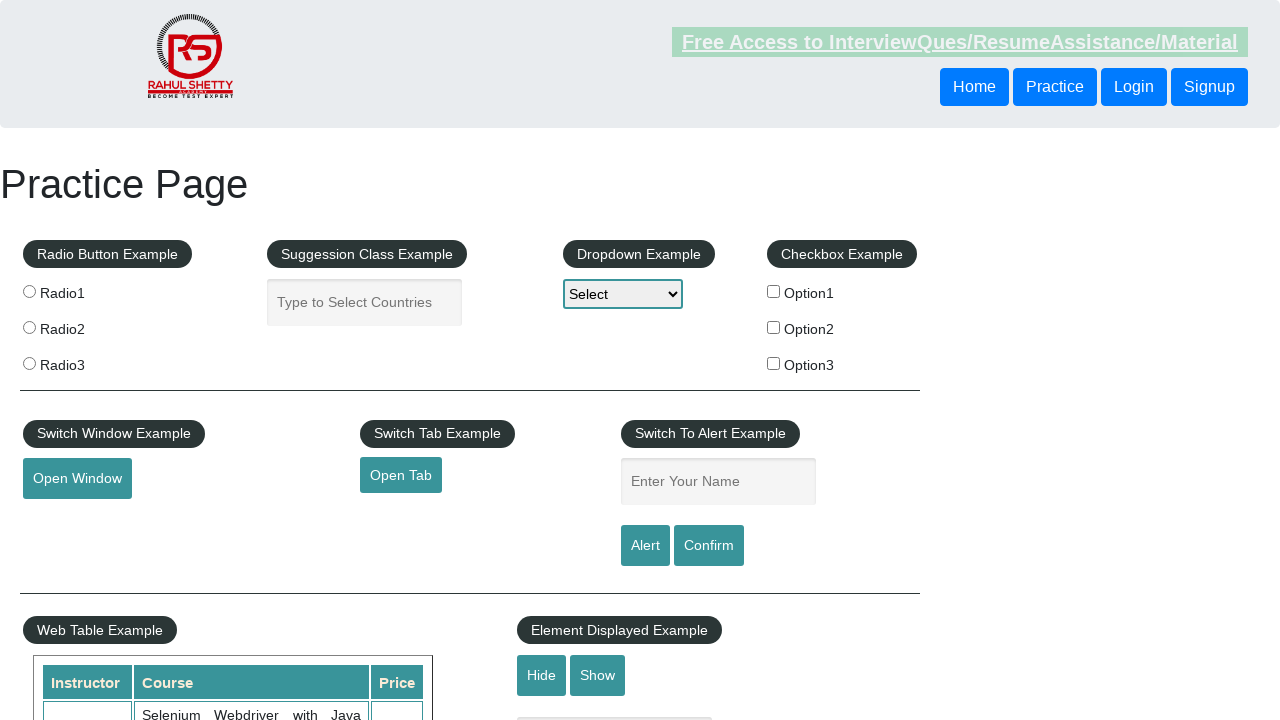

Verified second button is visible
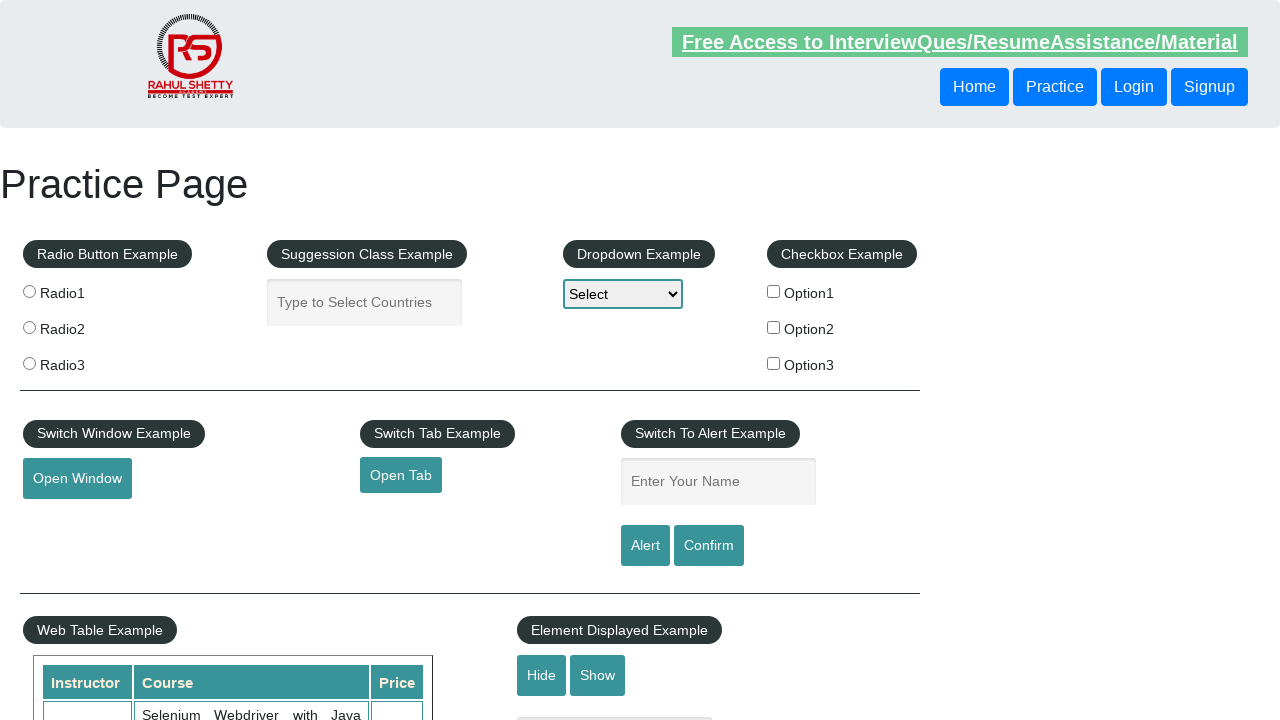

Retrieved text content from first button: 'Login'
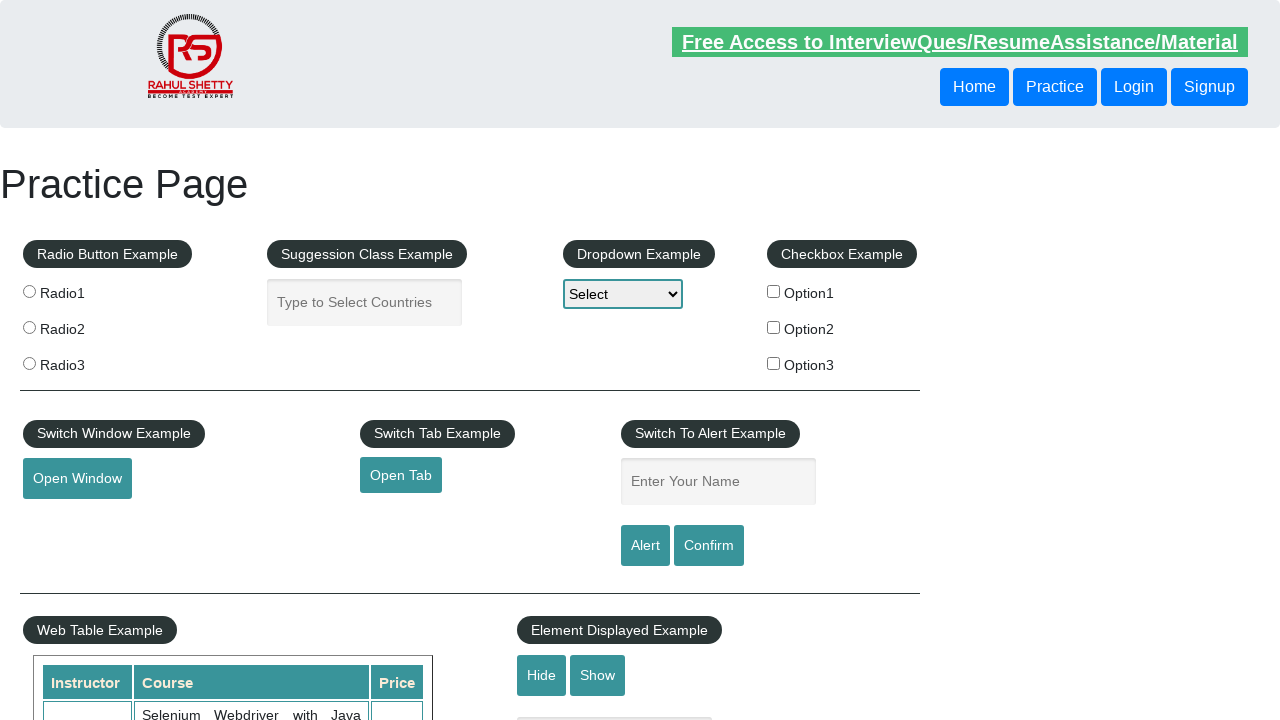

Retrieved text content from second button: 'Login'
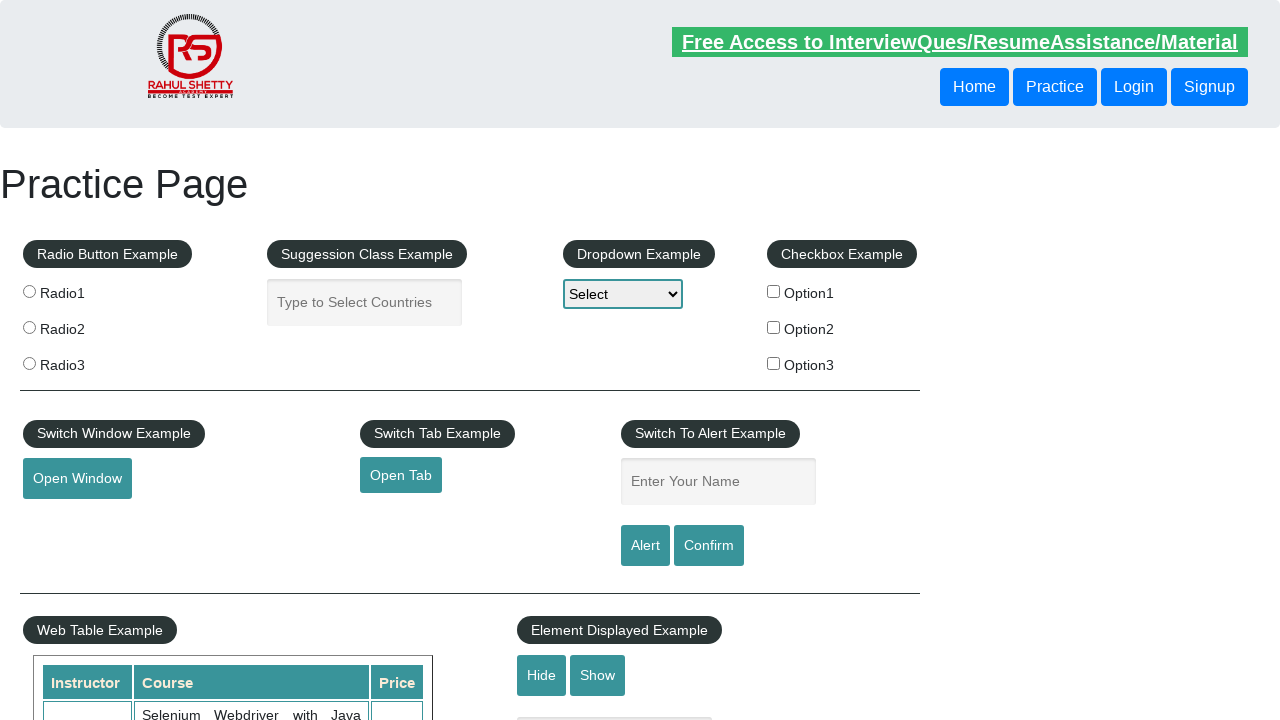

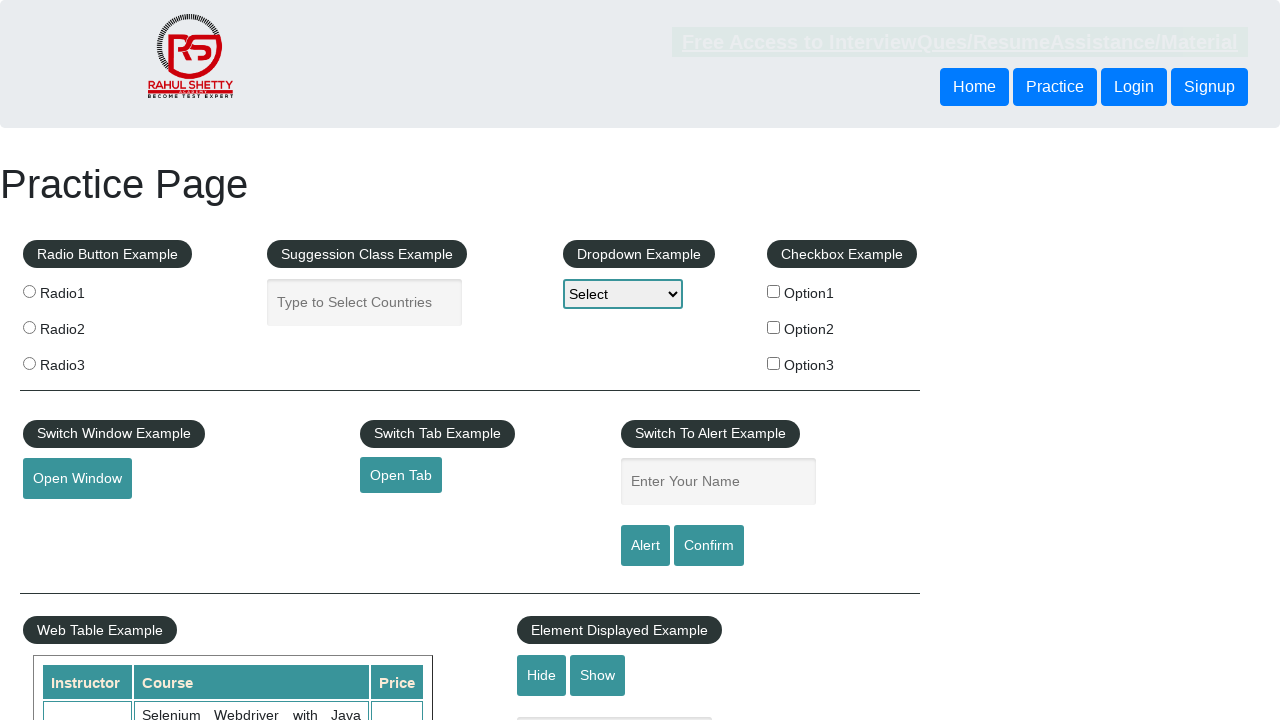